Tests a calculator form by extracting two numbers, calculating their sum, and selecting the result from a dropdown menu

Starting URL: http://suninjuly.github.io/selects2.html

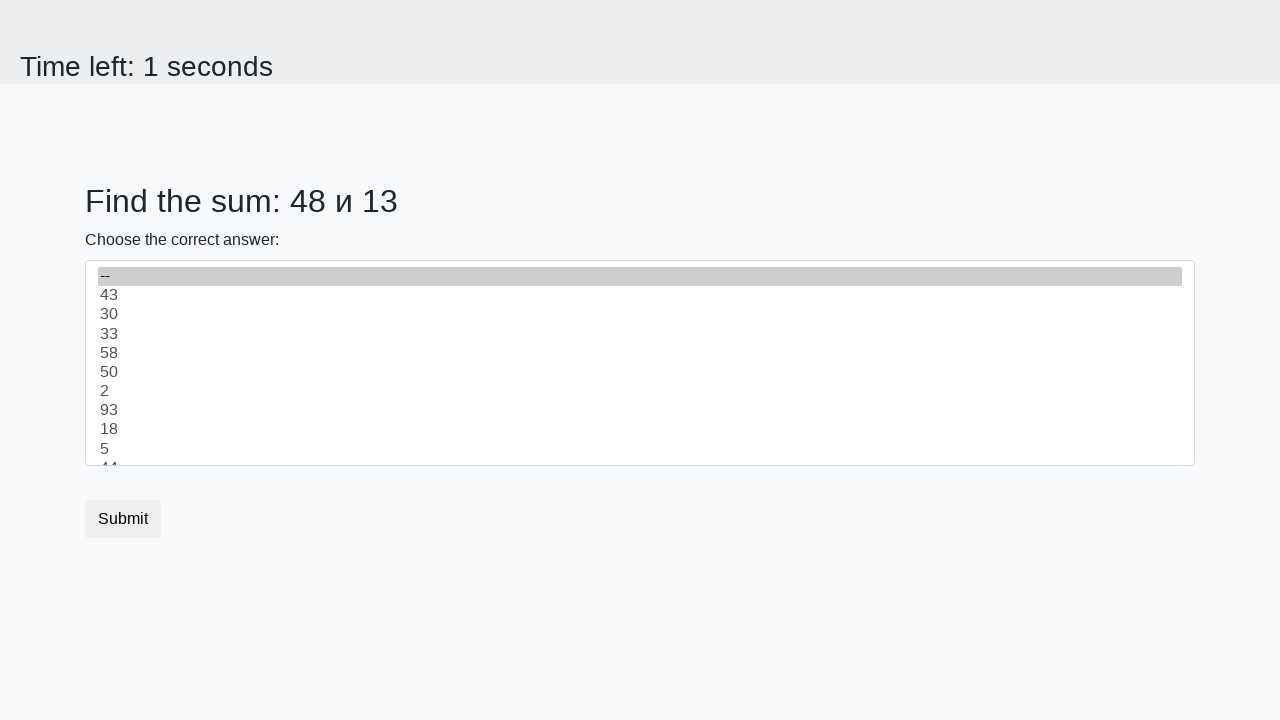

Located first number element (#num1)
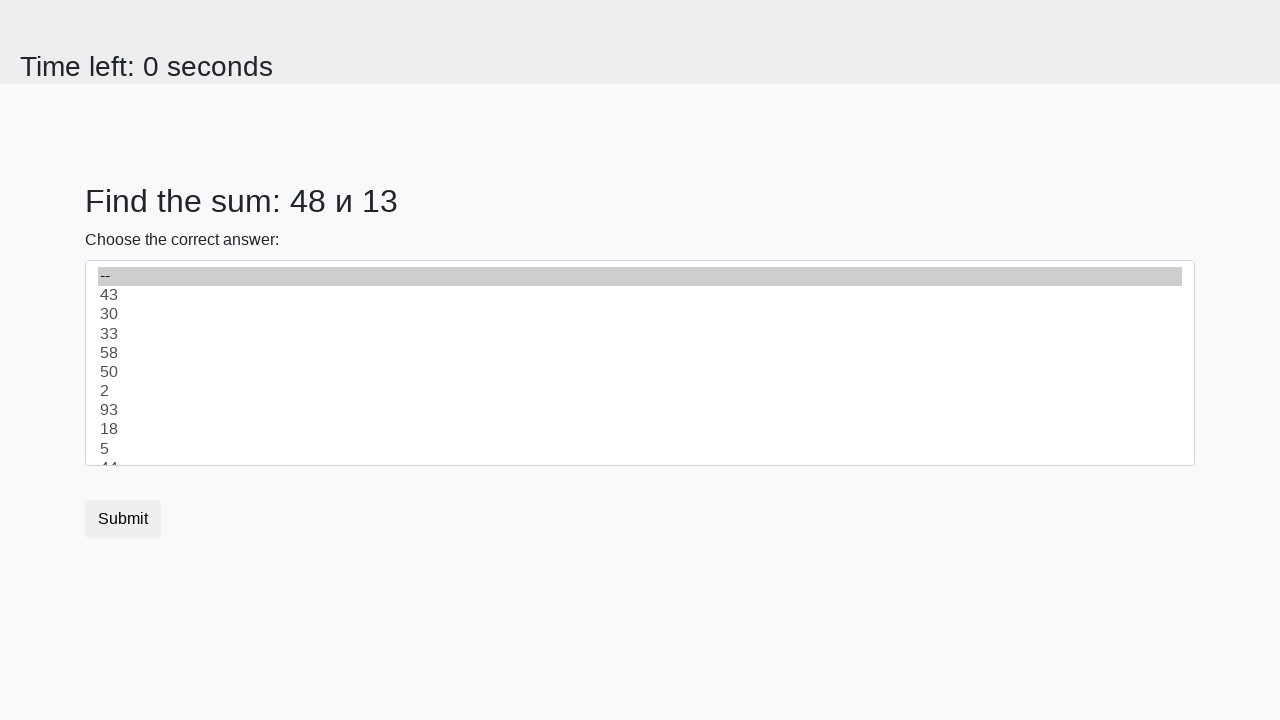

Extracted first number value from element
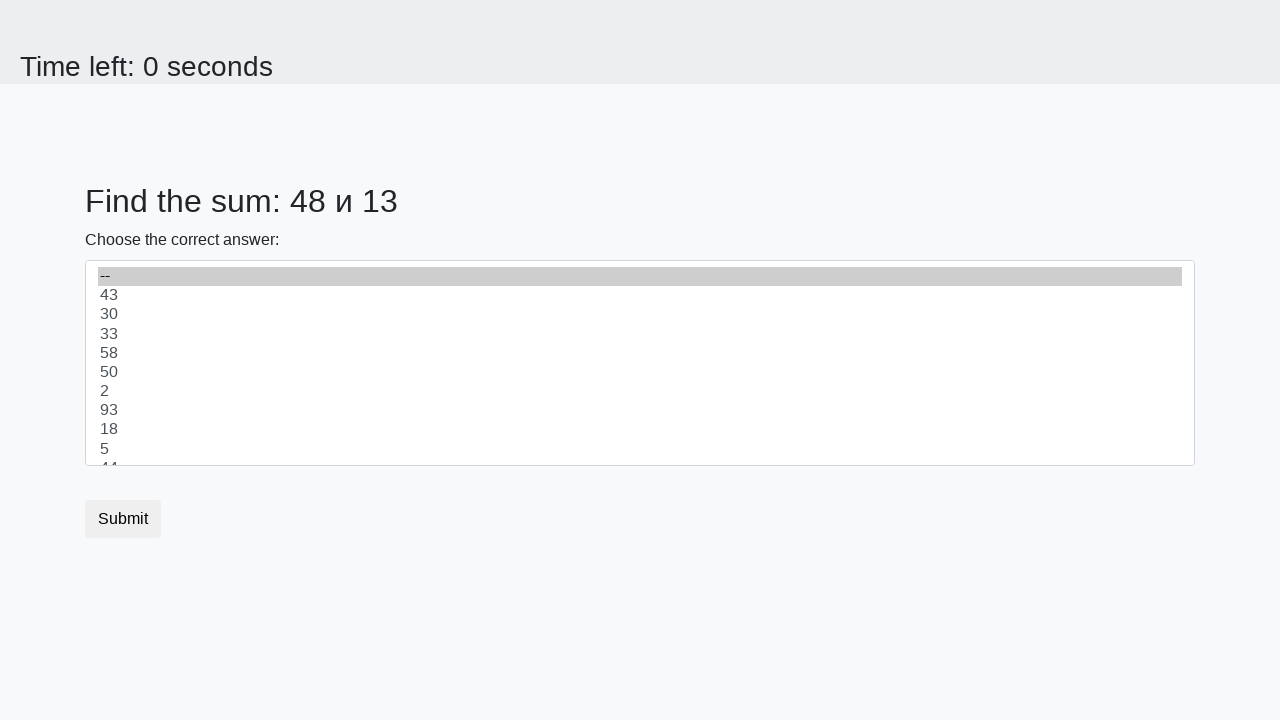

Located second number element (#num2)
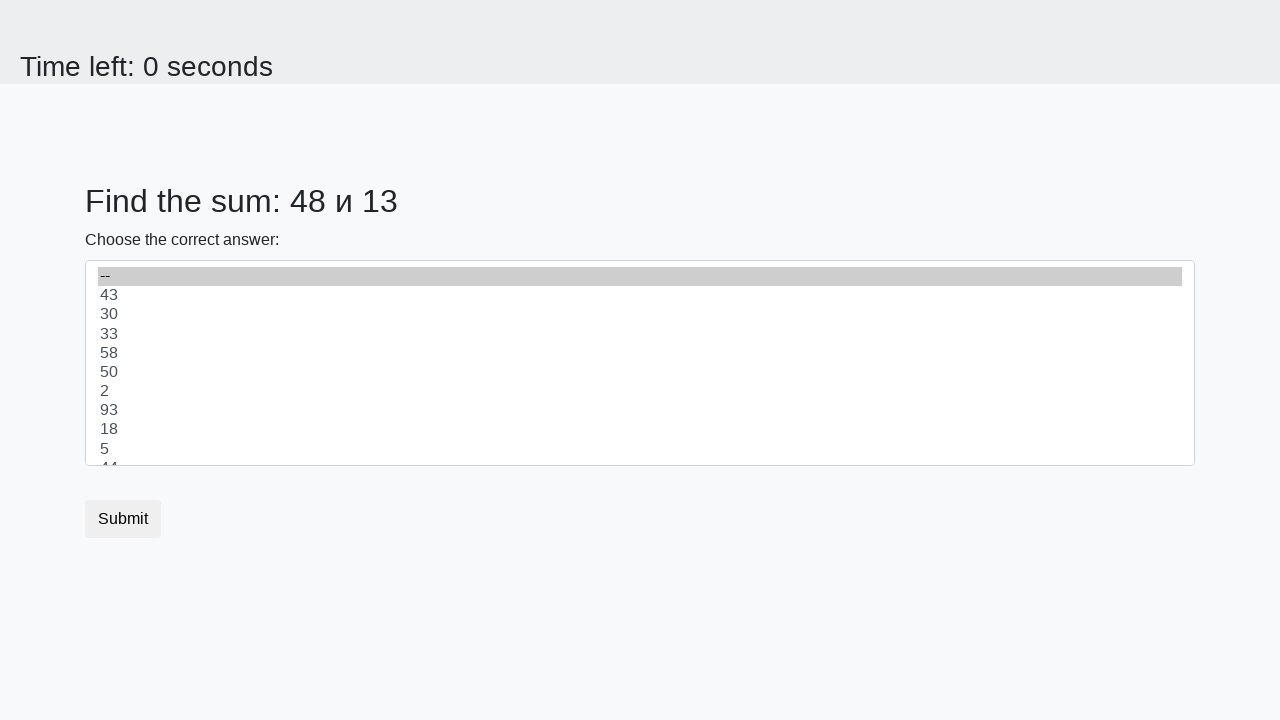

Extracted second number value from element
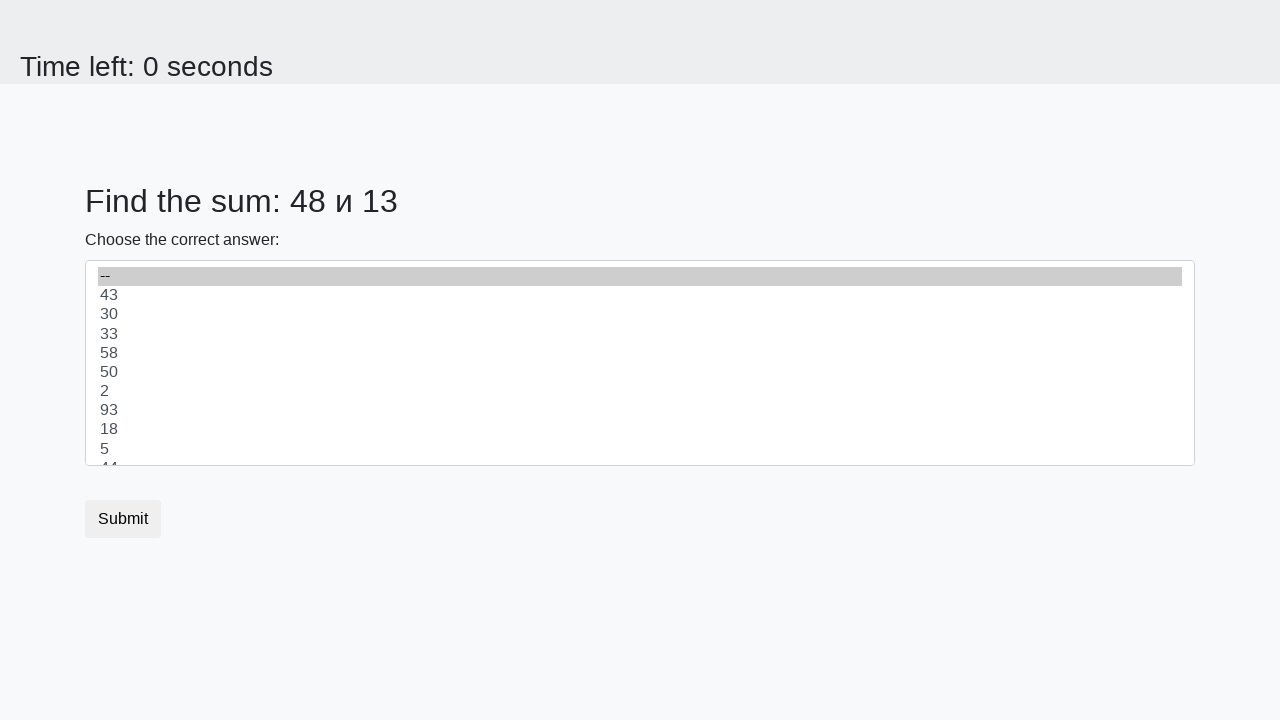

Calculated sum of 48 + 13 = 61
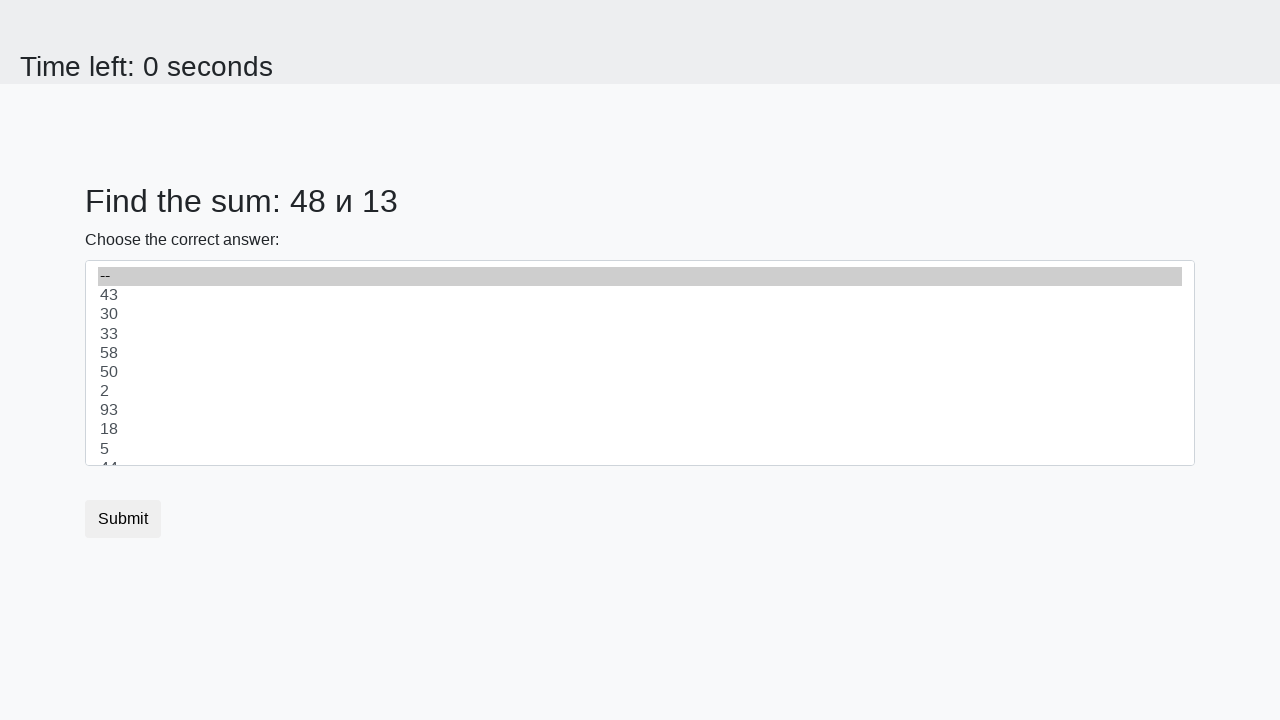

Selected calculated sum value '61' from dropdown on select
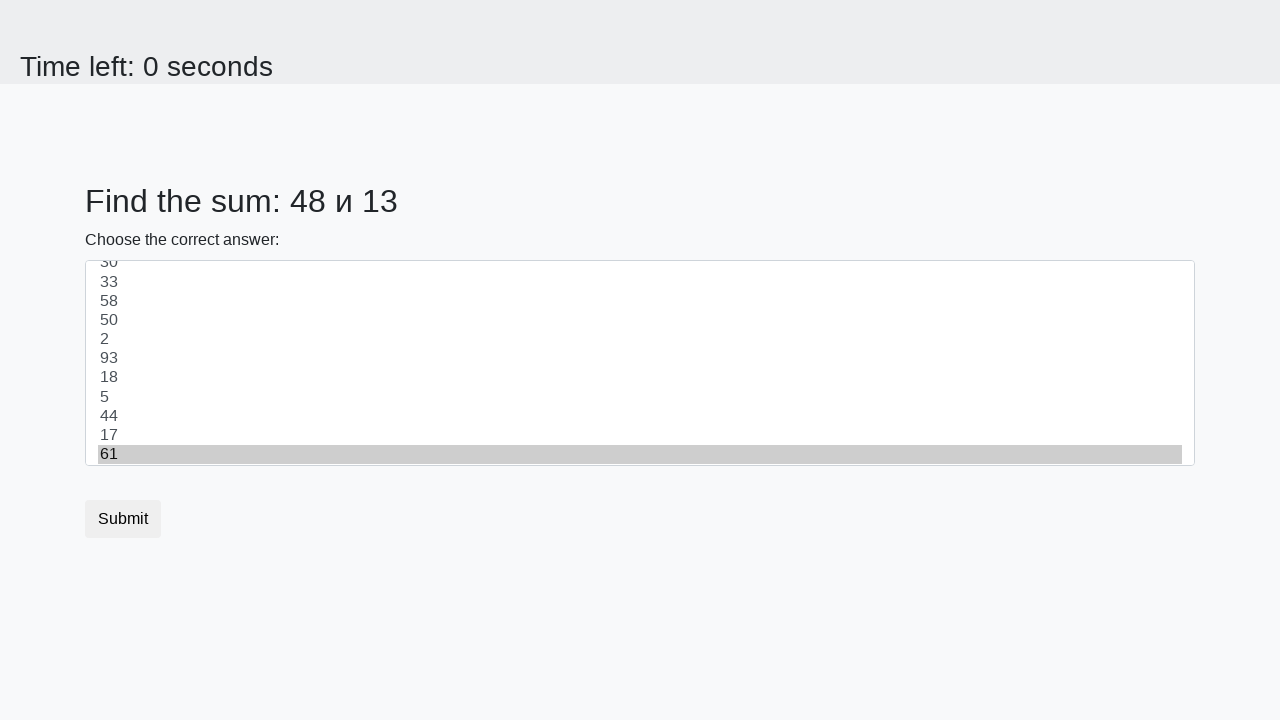

Clicked submit button to submit the form at (123, 519) on button.btn
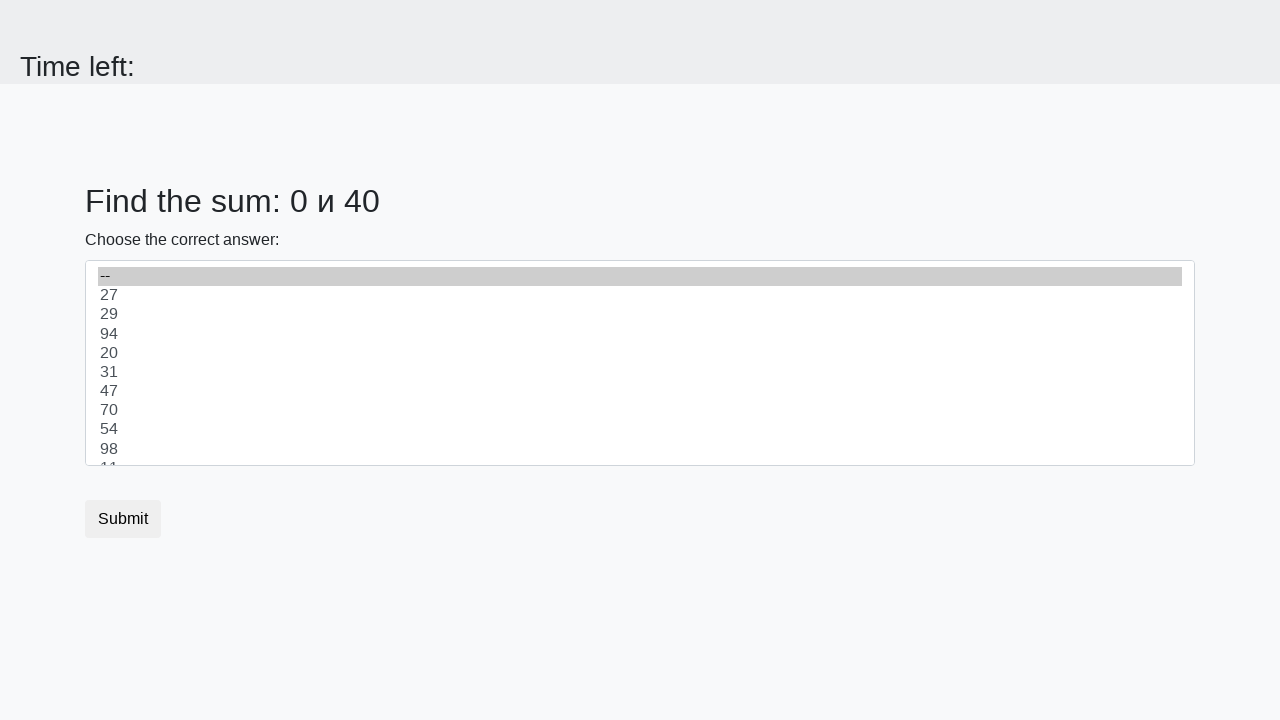

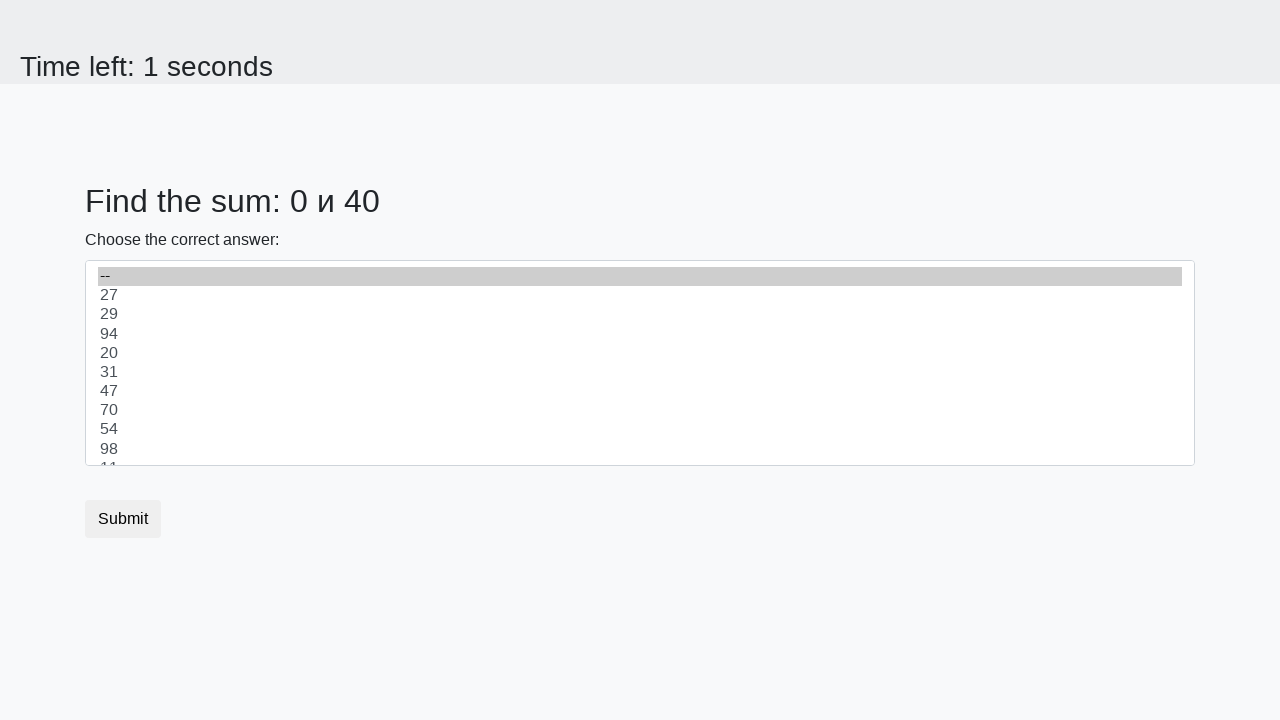